Tests a registration form by filling in personal details including first name, last name, address, email, phone number, selecting gender, checking hobby checkboxes, and selecting skills from dropdowns.

Starting URL: https://demo.automationtesting.in/Register.html

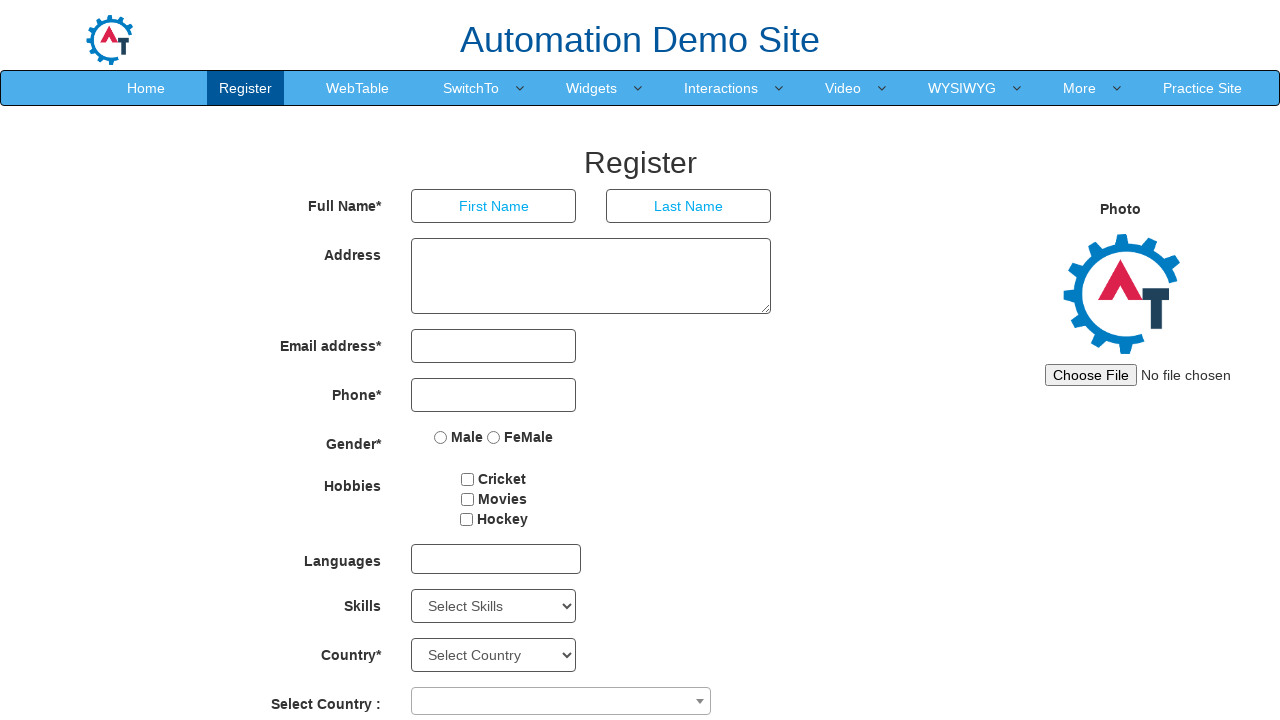

Filled first name field with 'John' on //*[@id="basicBootstrapForm"]/div[1]/div[1]/input
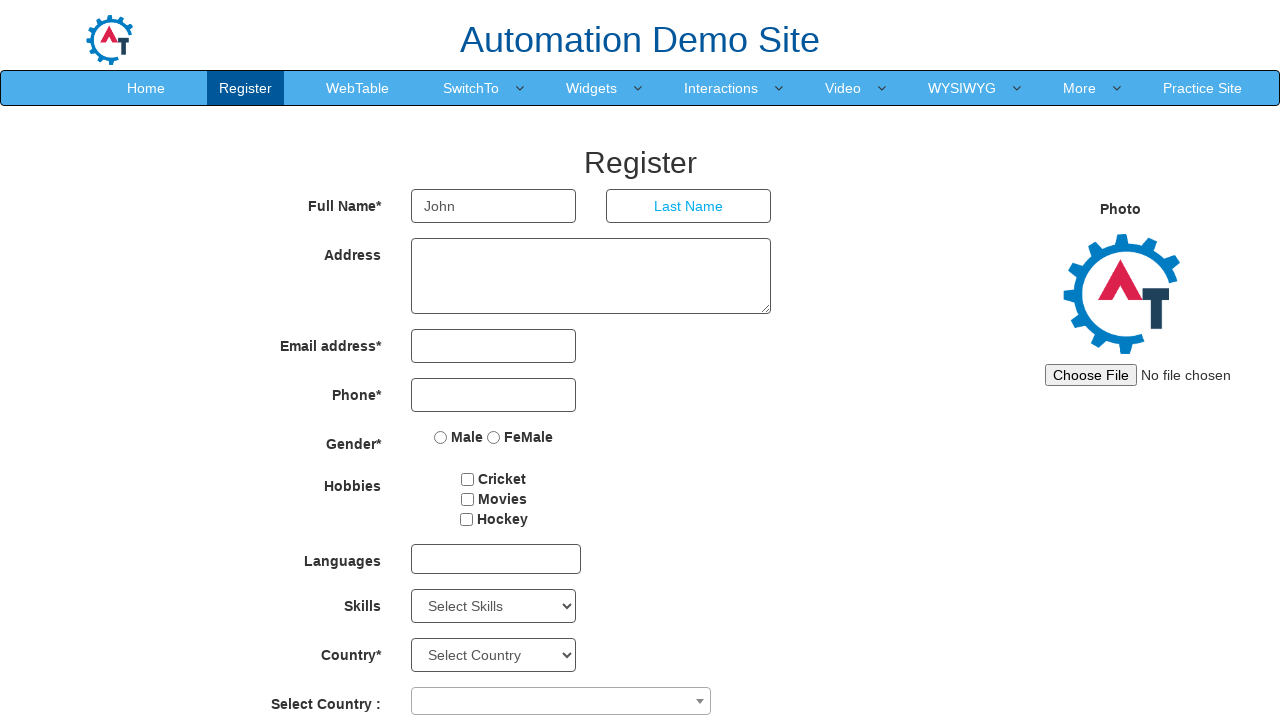

Filled last name field with 'Smith' on //*[@id="basicBootstrapForm"]/div[1]/div[2]/input
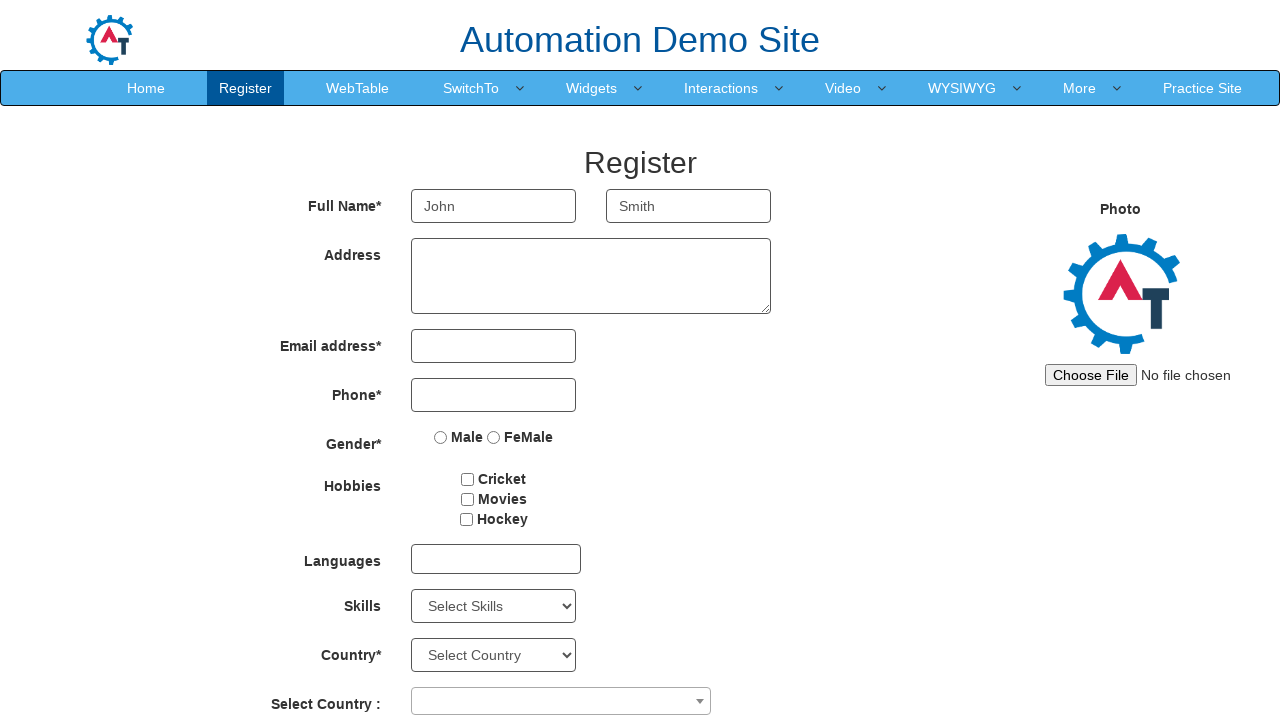

Filled address field with '#123 Test Street, Sample City' on //*[@id="basicBootstrapForm"]/div[2]/div/textarea
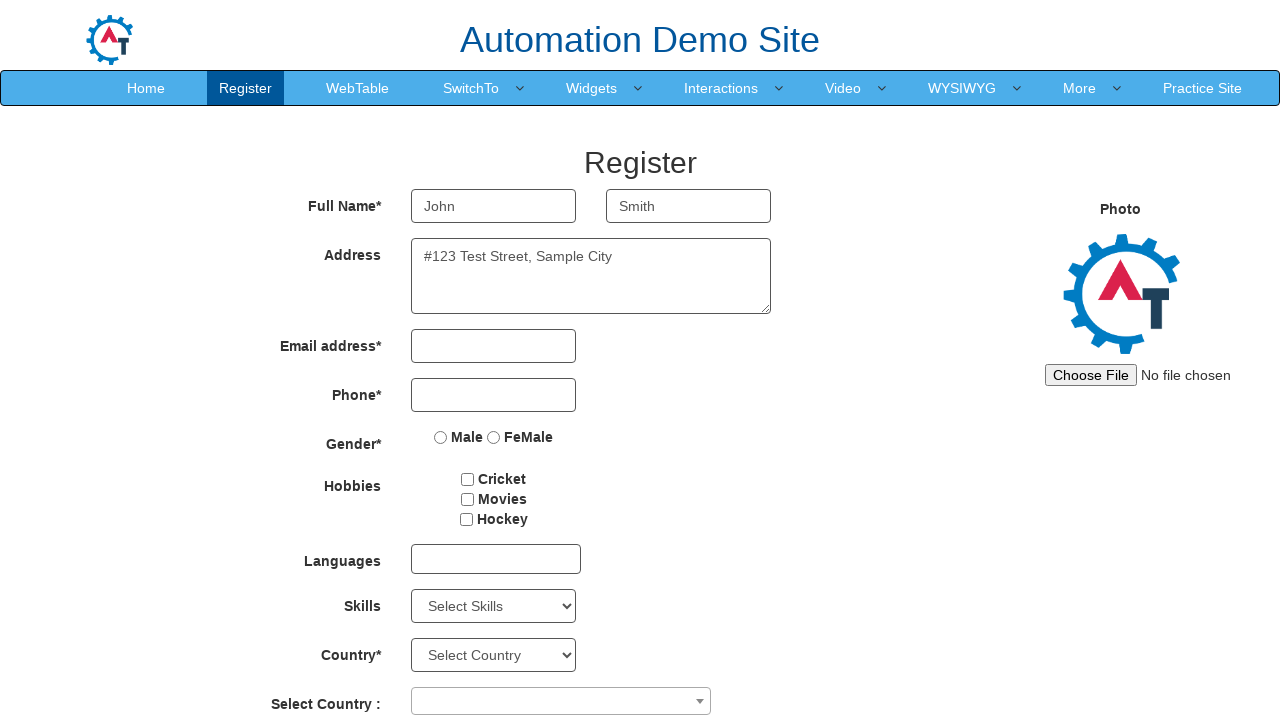

Filled email field with 'johnsmith@example.com' on //*[@id="eid"]/input
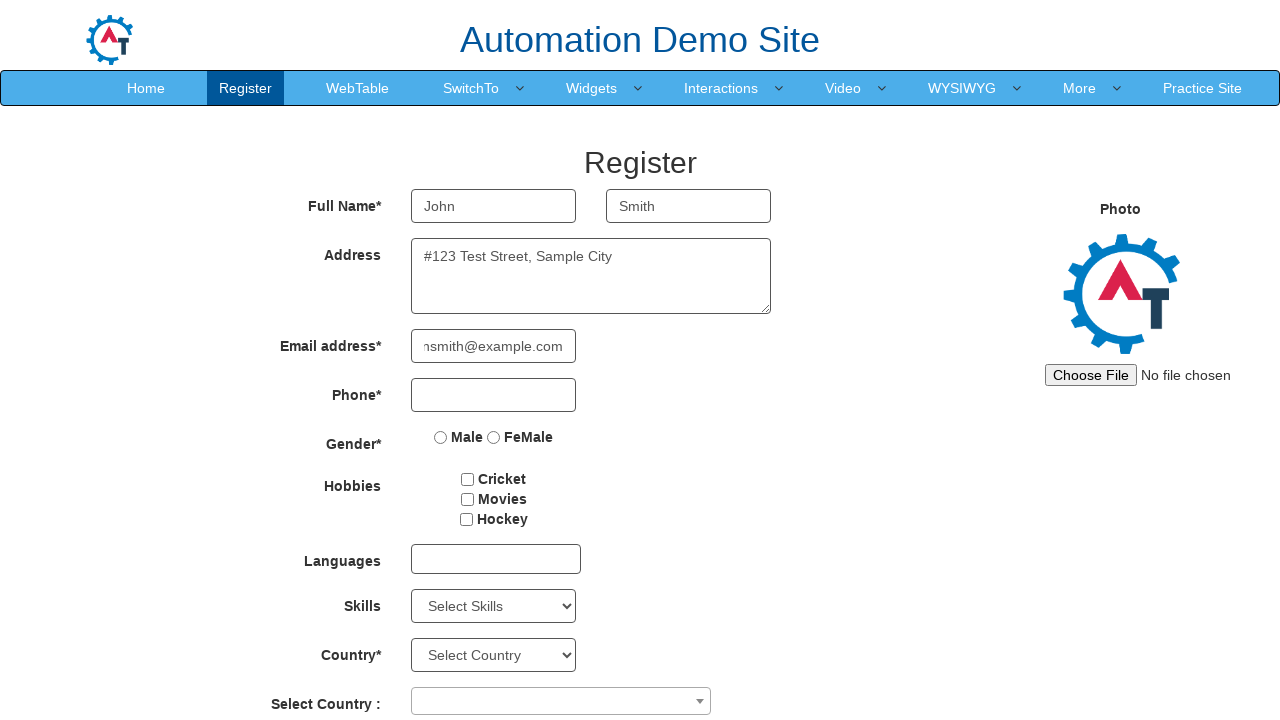

Filled phone number field with '5551234567' on //*[@id="basicBootstrapForm"]/div[4]/div/input
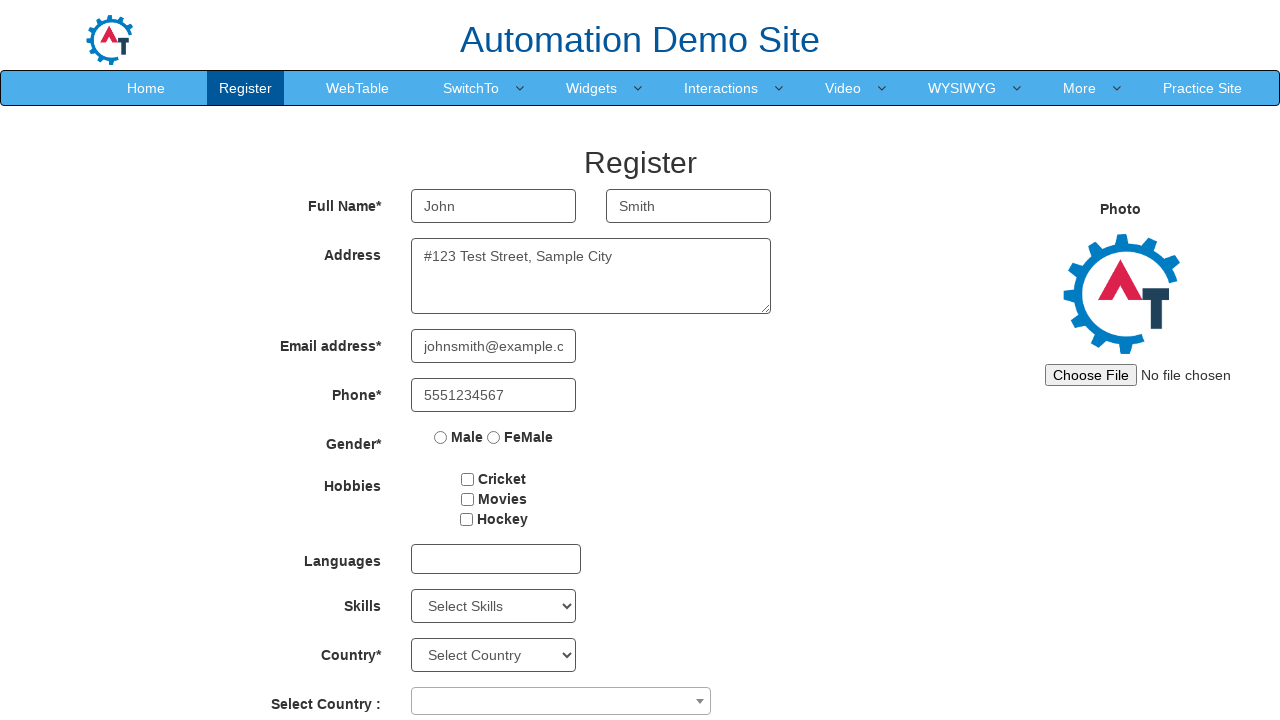

Selected Male gender option at (441, 437) on //*[@id="basicBootstrapForm"]/div[5]/div/label[1]/input
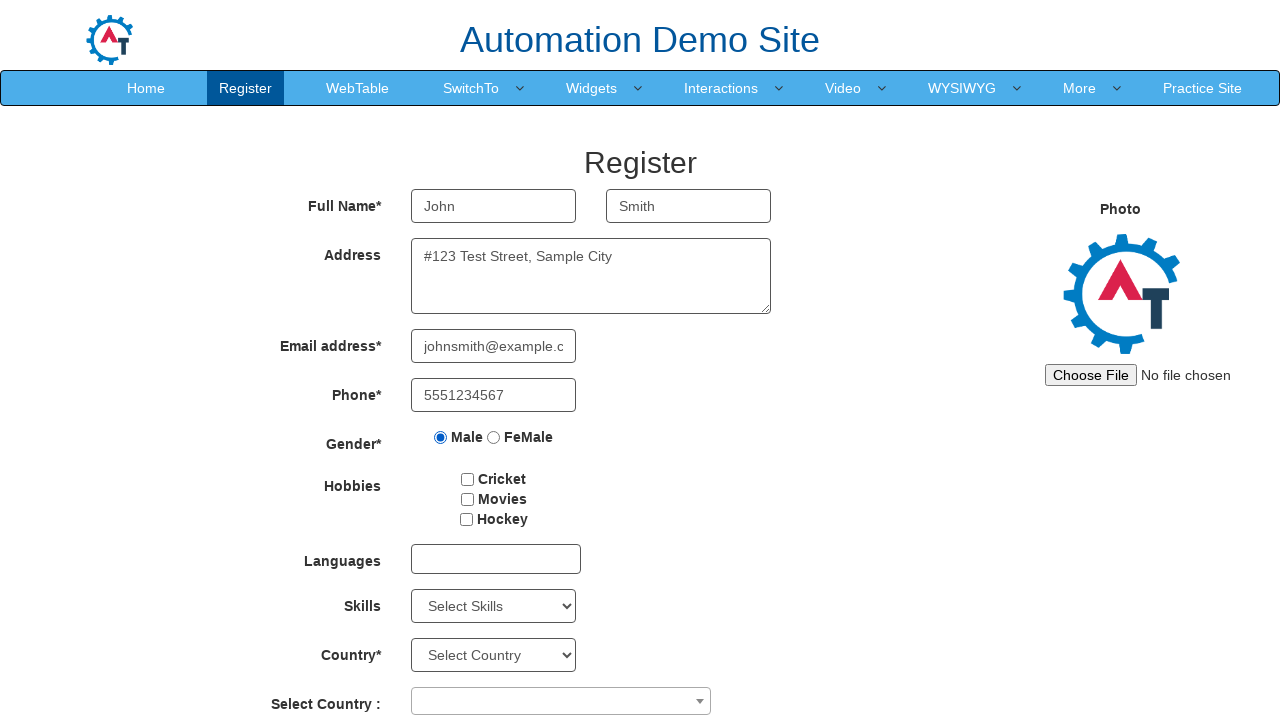

Checked first hobby checkbox at (468, 479) on #checkbox1
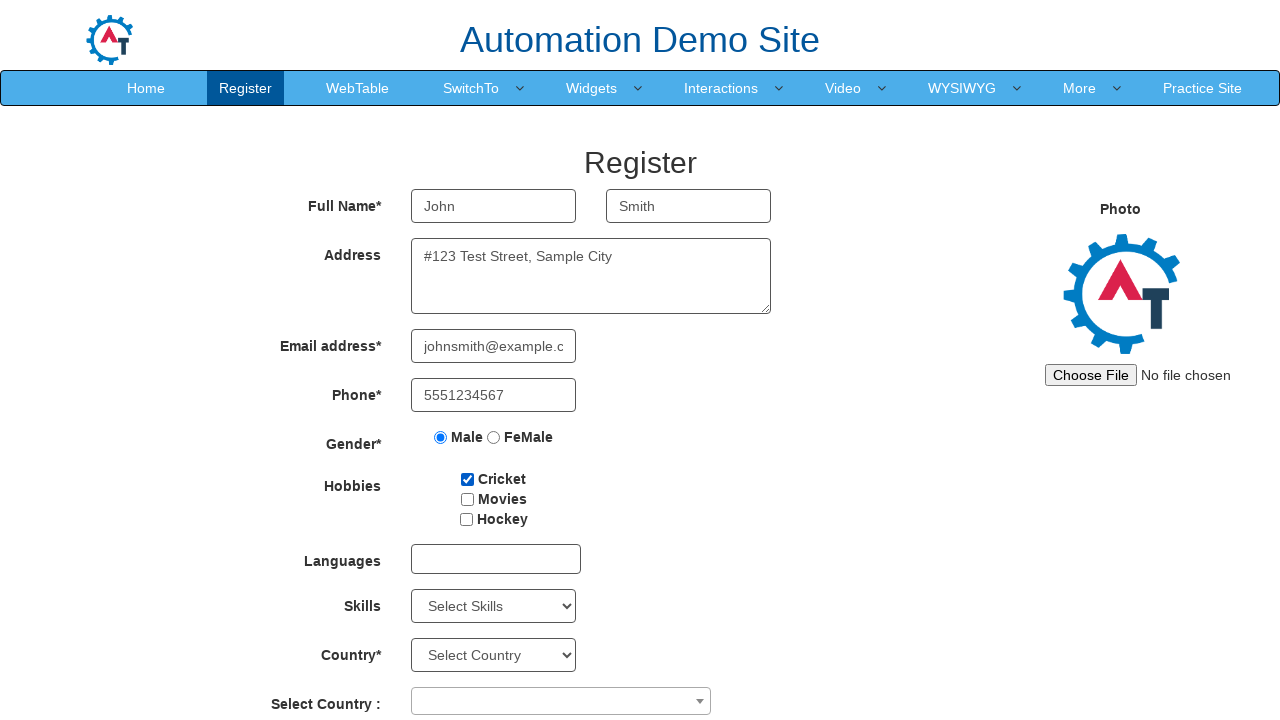

Checked second hobby checkbox at (467, 499) on #checkbox2
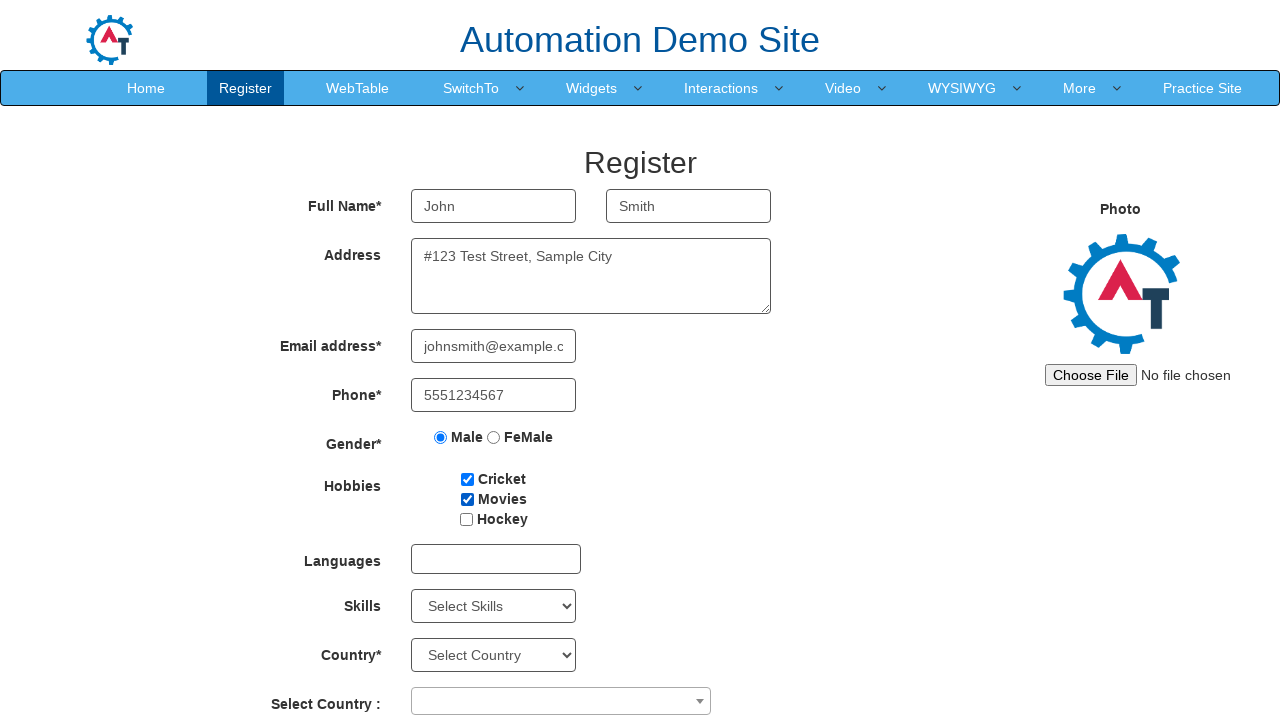

Clicked multi-select dropdown for languages at (496, 559) on #msdd
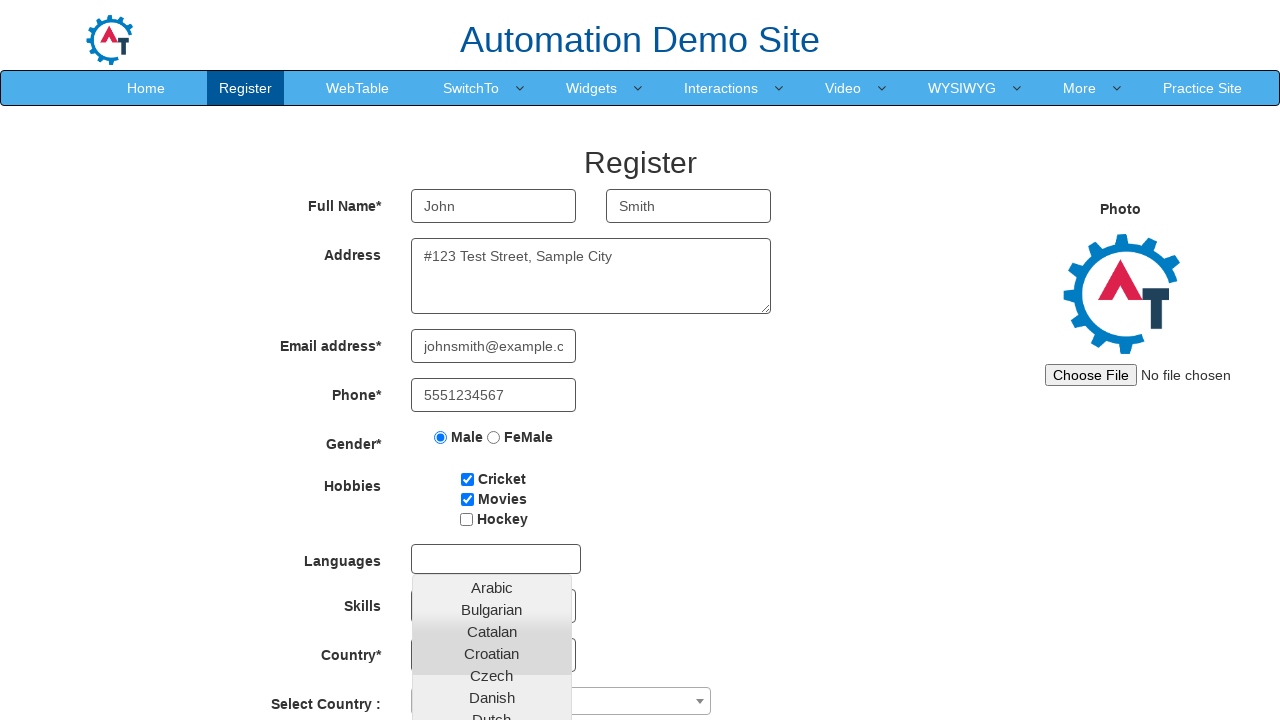

Selected 'Java' from Skills dropdown on select#Skills
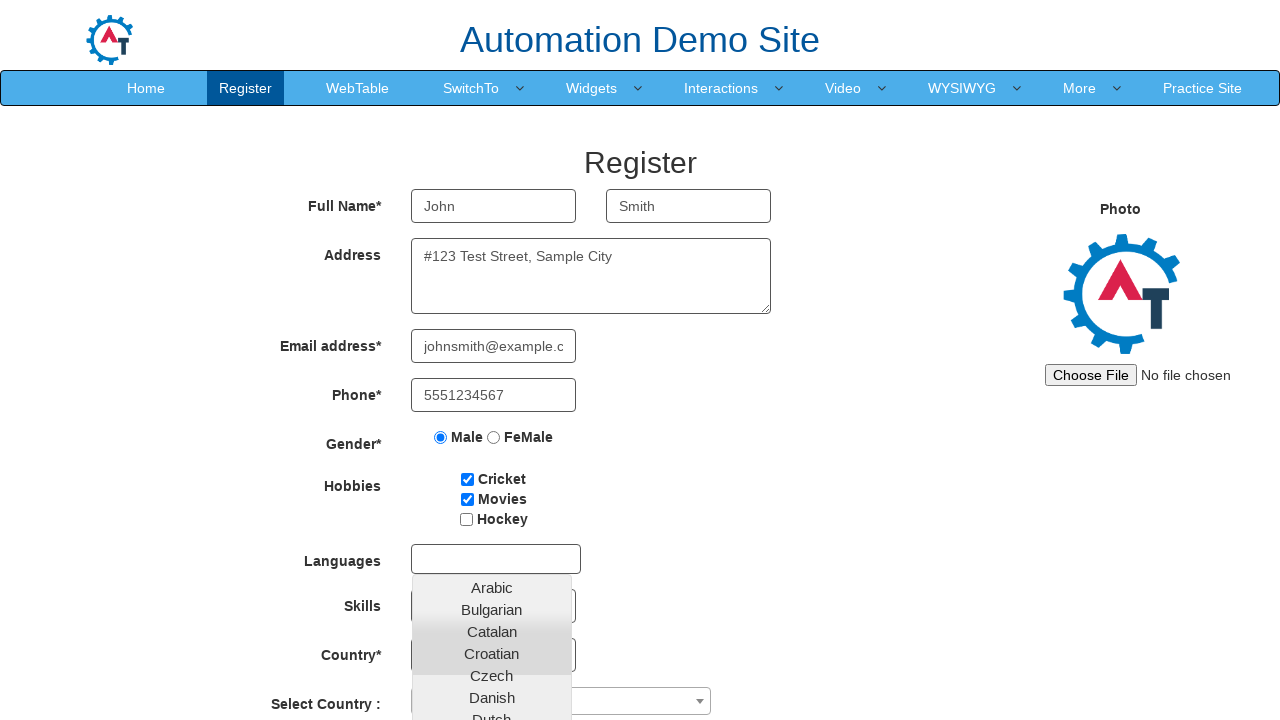

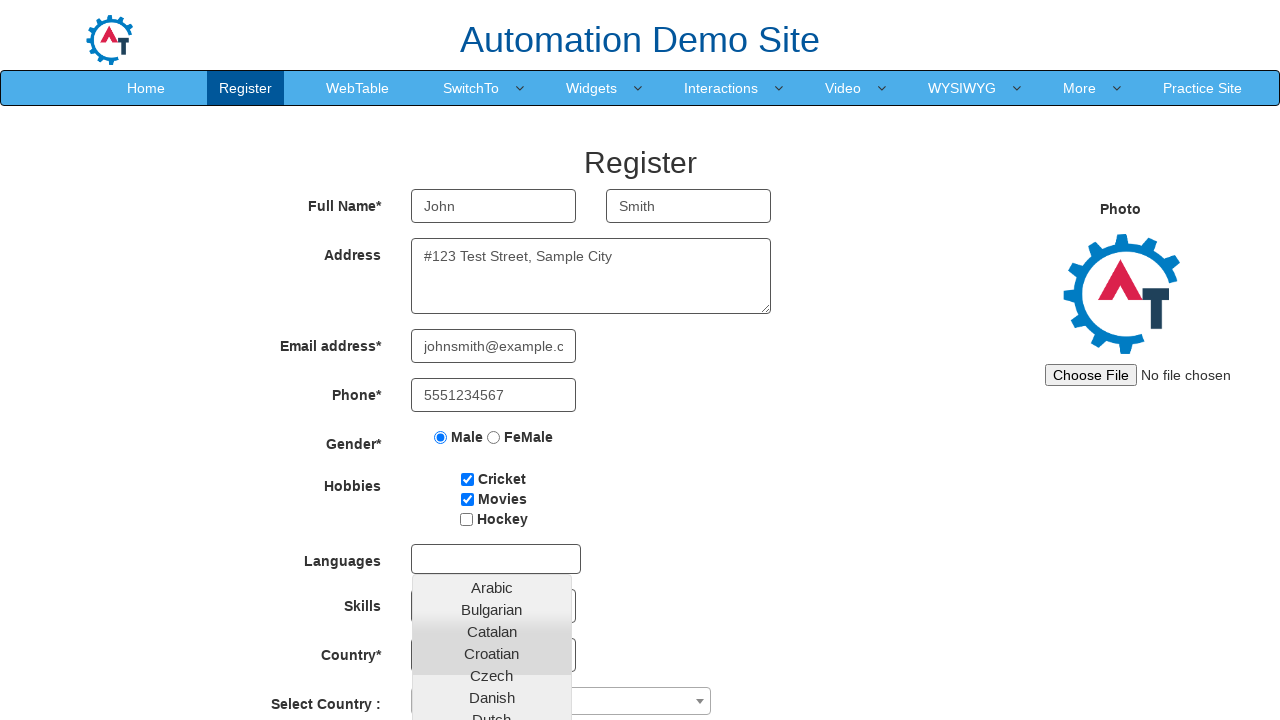